Tests dynamic content loading by clicking a button and waiting for AJAX-loaded content to appear

Starting URL: http://the-internet.herokuapp.com/dynamic_loading/1

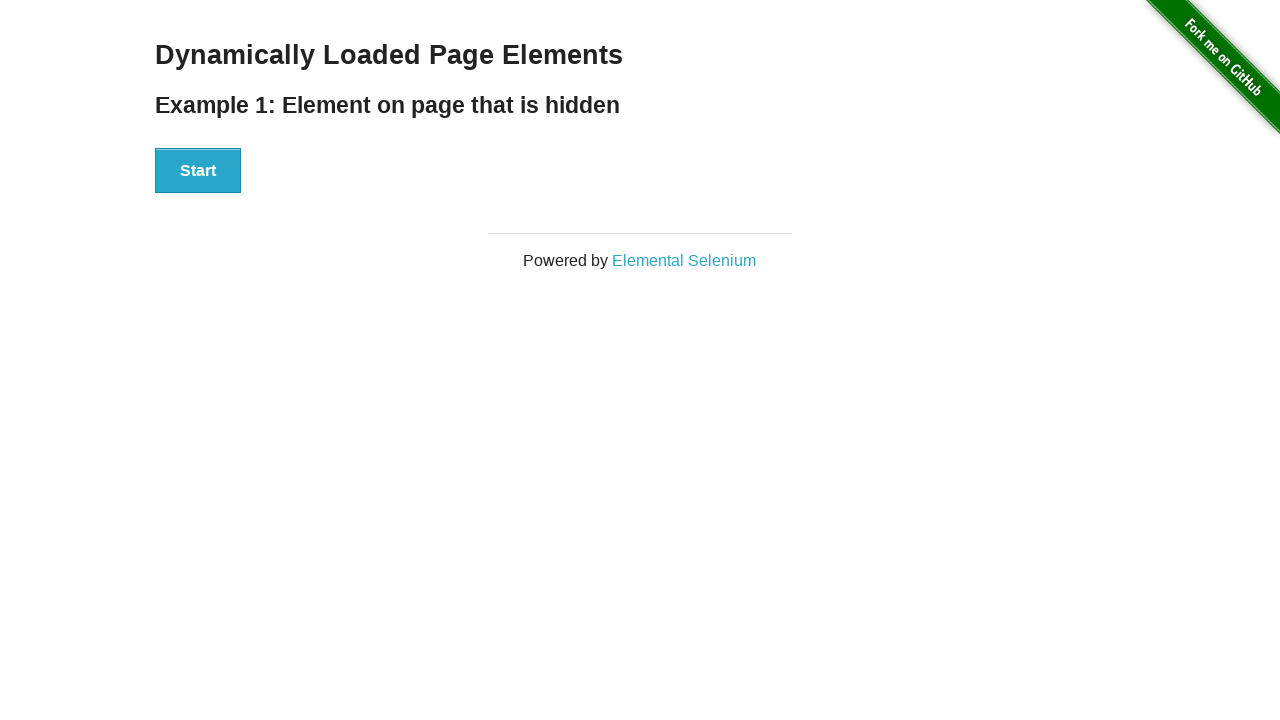

Clicked Start button to trigger AJAX content loading at (198, 171) on button:has-text('Start')
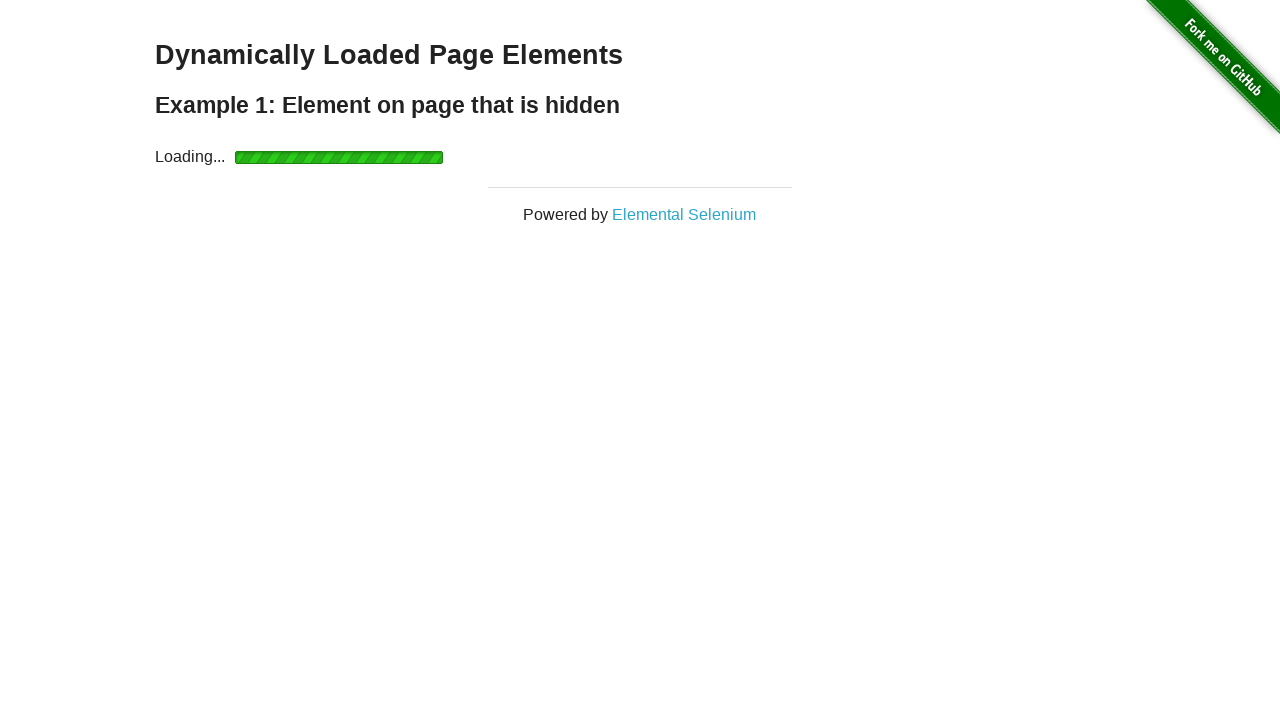

AJAX-loaded content appeared with 'Hello World!' text
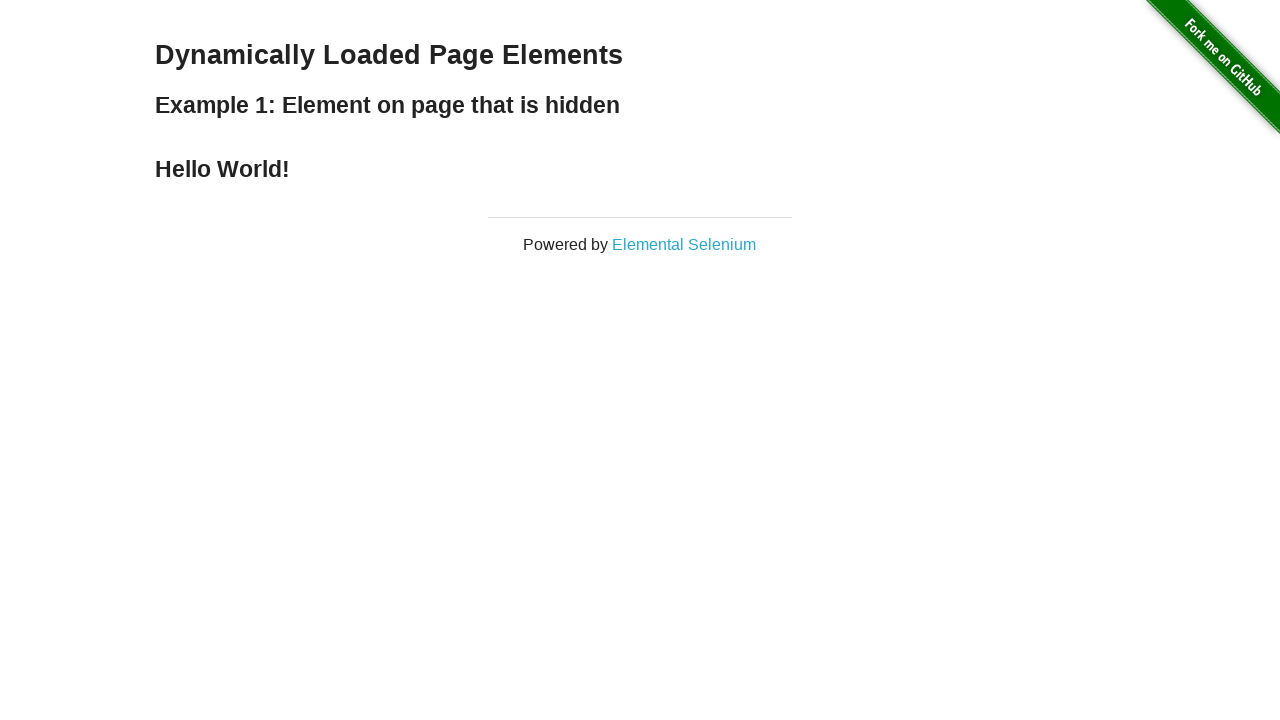

Verified that the loaded content displays 'Hello World!' correctly
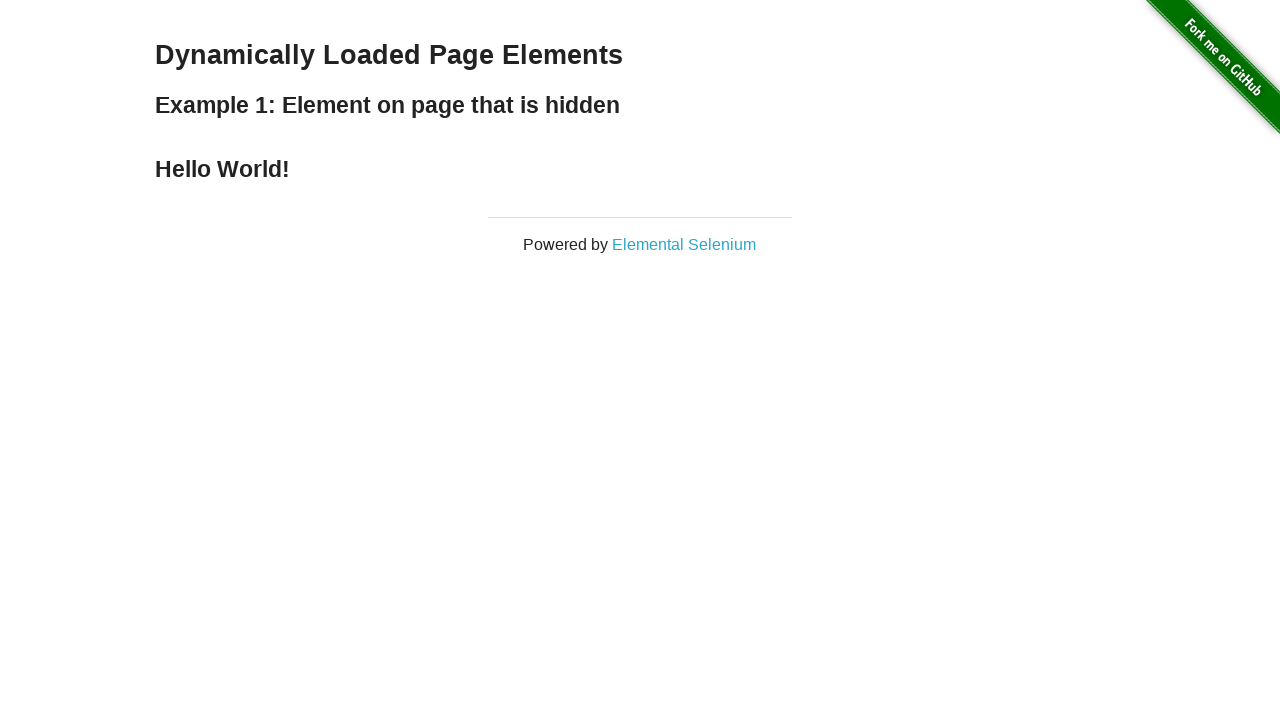

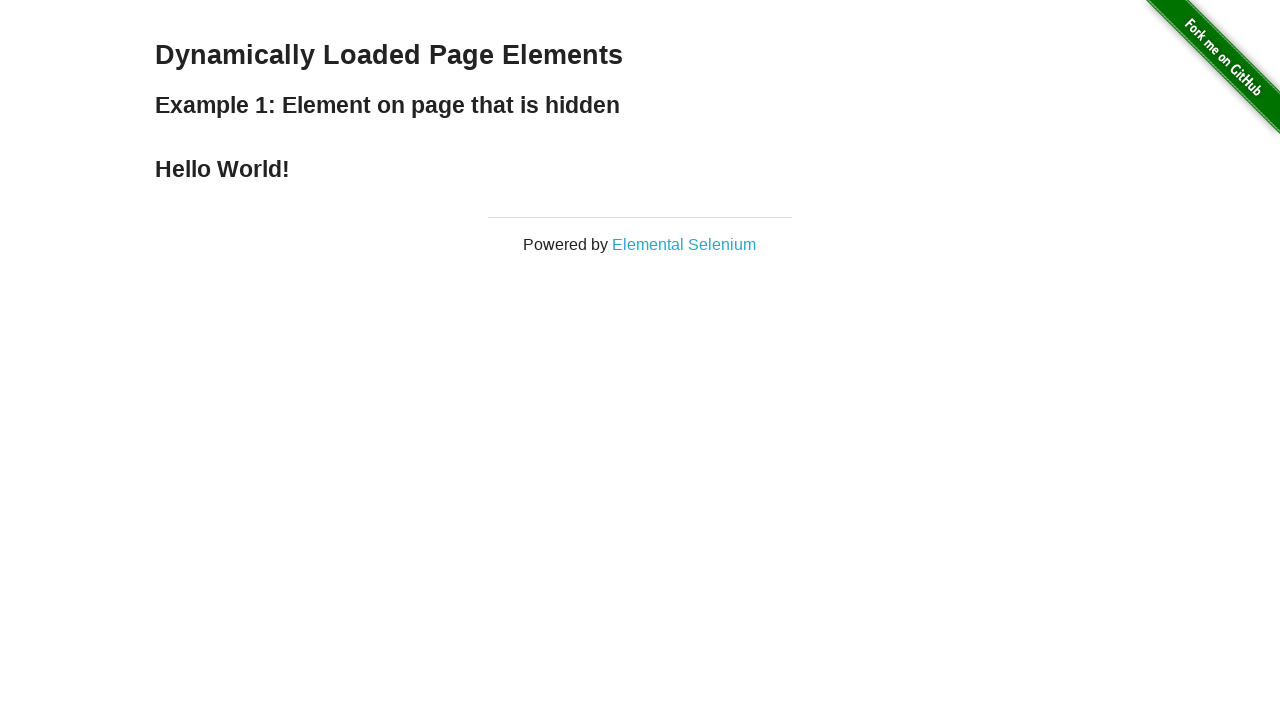